Tests that the "peopleRule" radio button is selected by default and the "robotsRule" radio button is not selected on a math puzzle page.

Starting URL: http://suninjuly.github.io/math.html

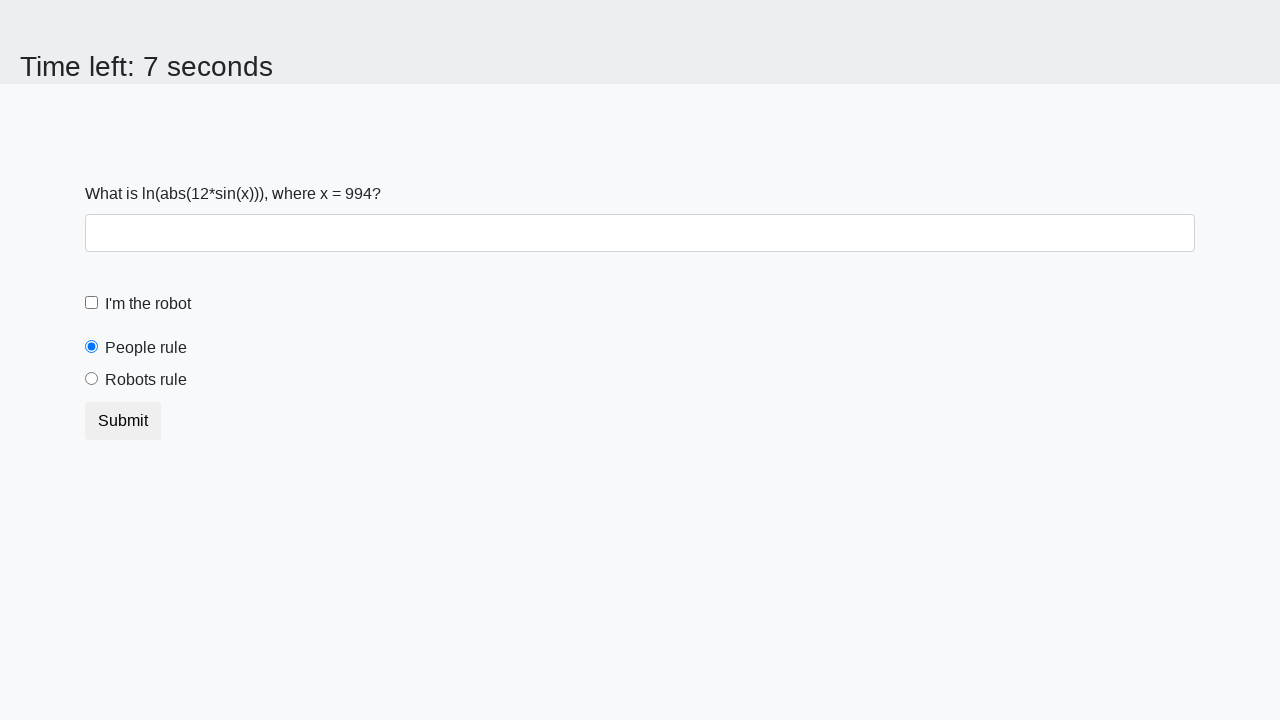

Waited for #peopleRule selector to load
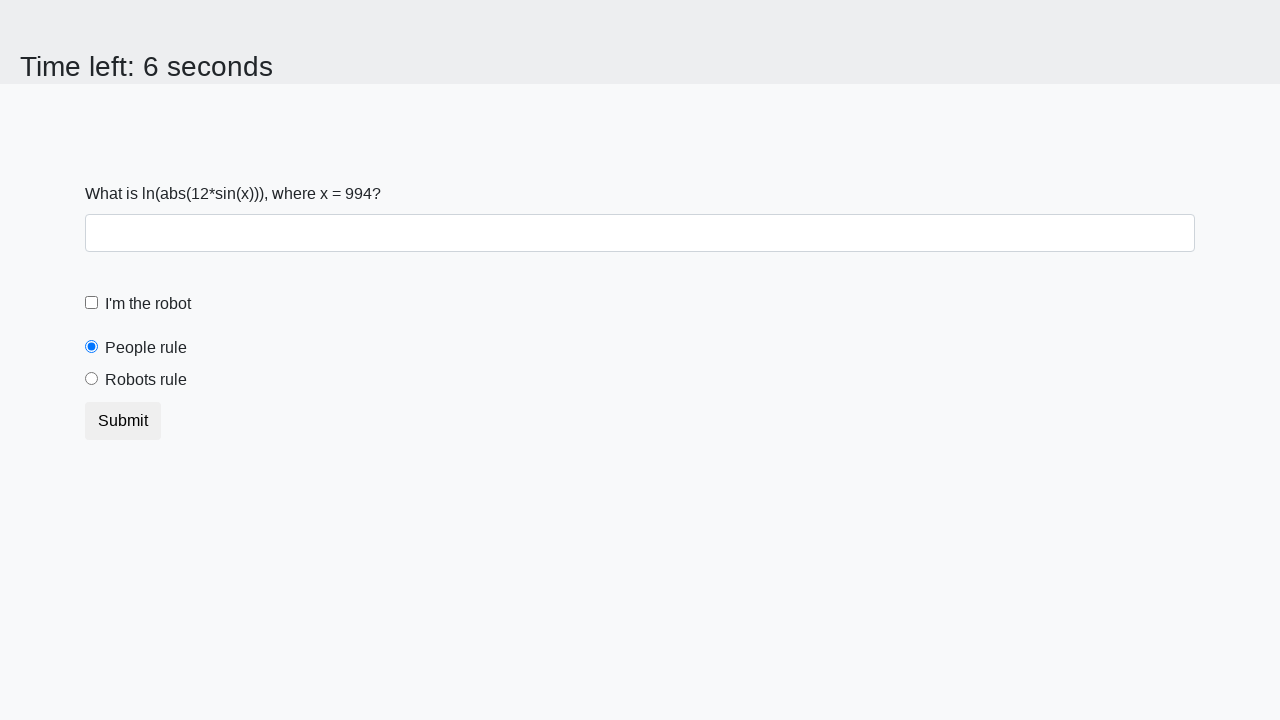

Located the peopleRule radio button
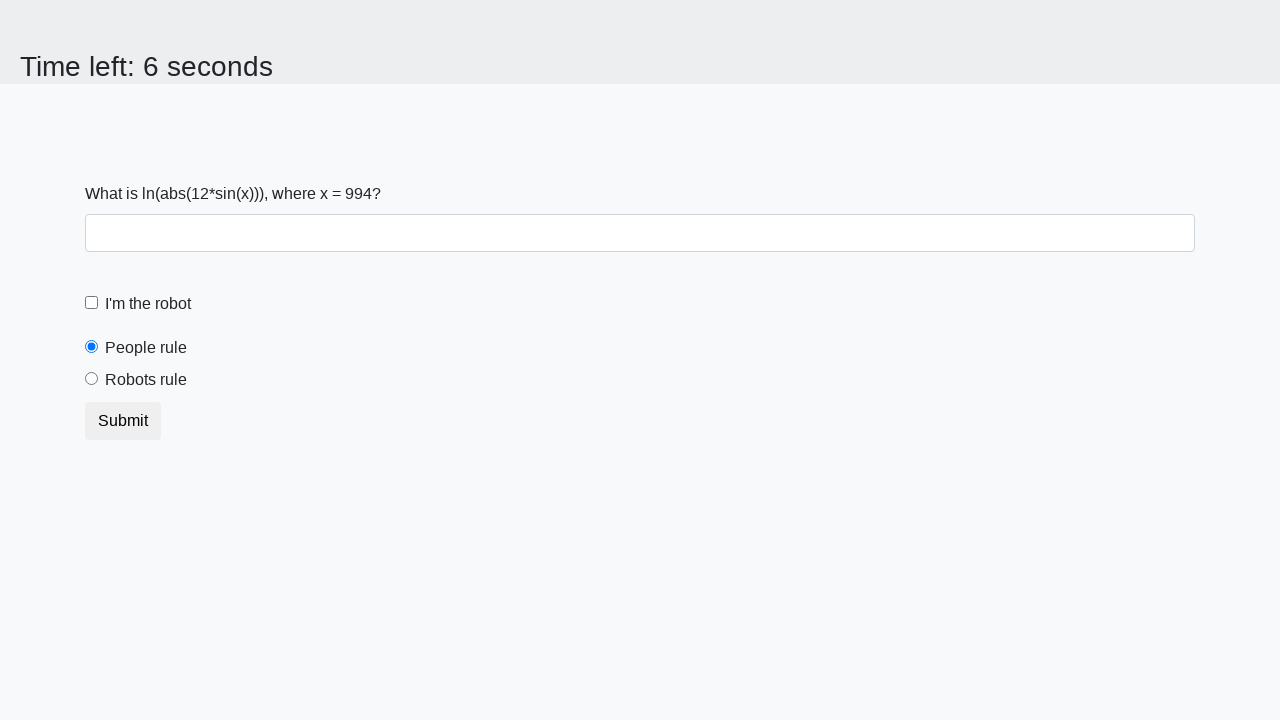

Verified that peopleRule radio button is checked by default
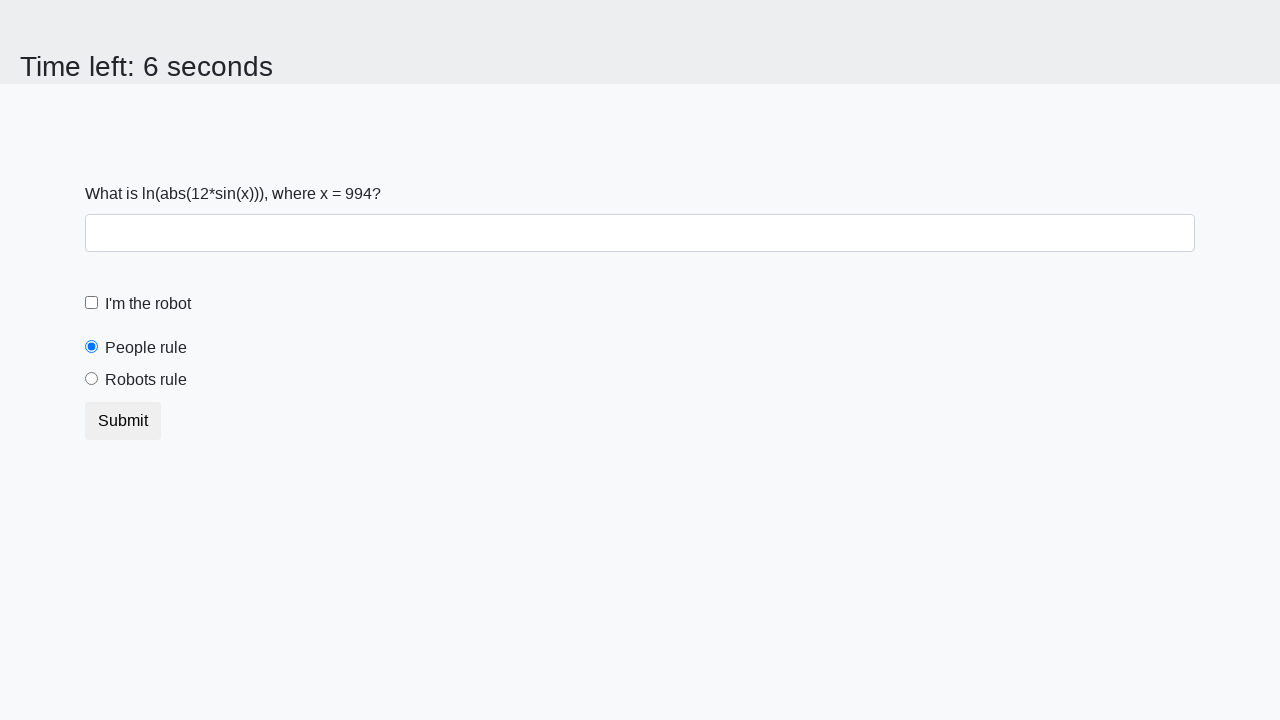

Located the robotsRule radio button
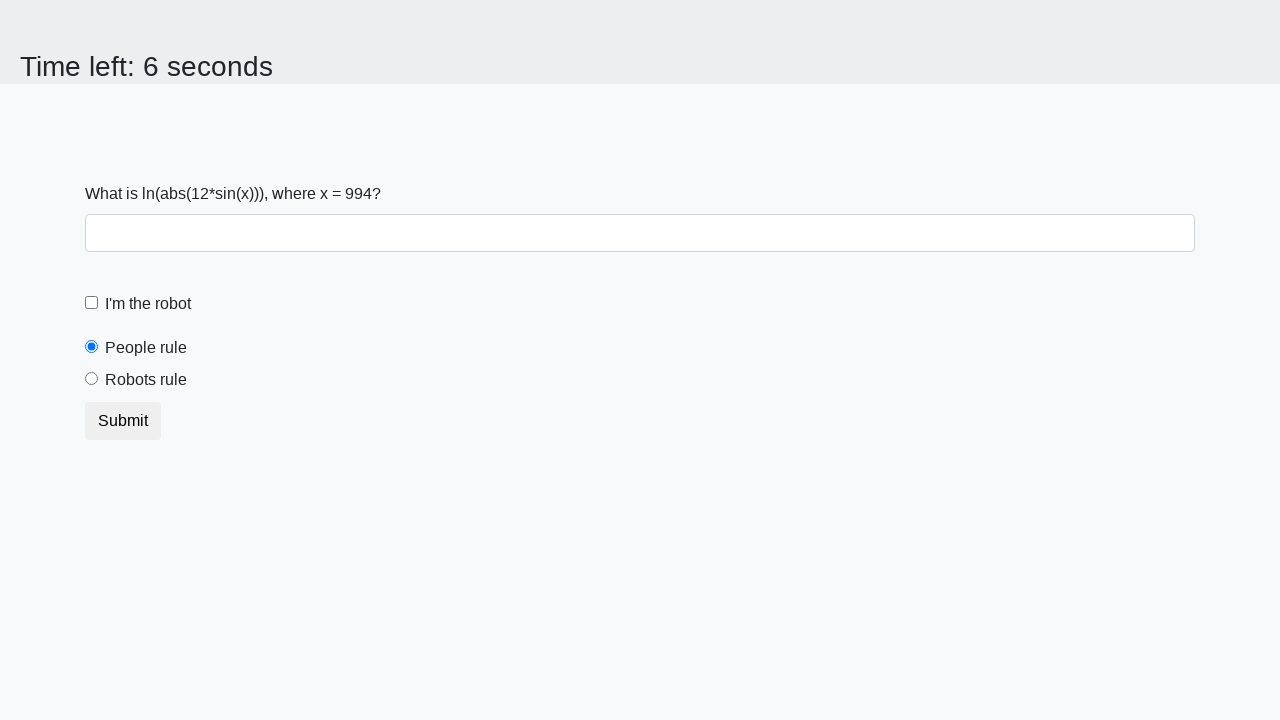

Verified that robotsRule radio button is not checked
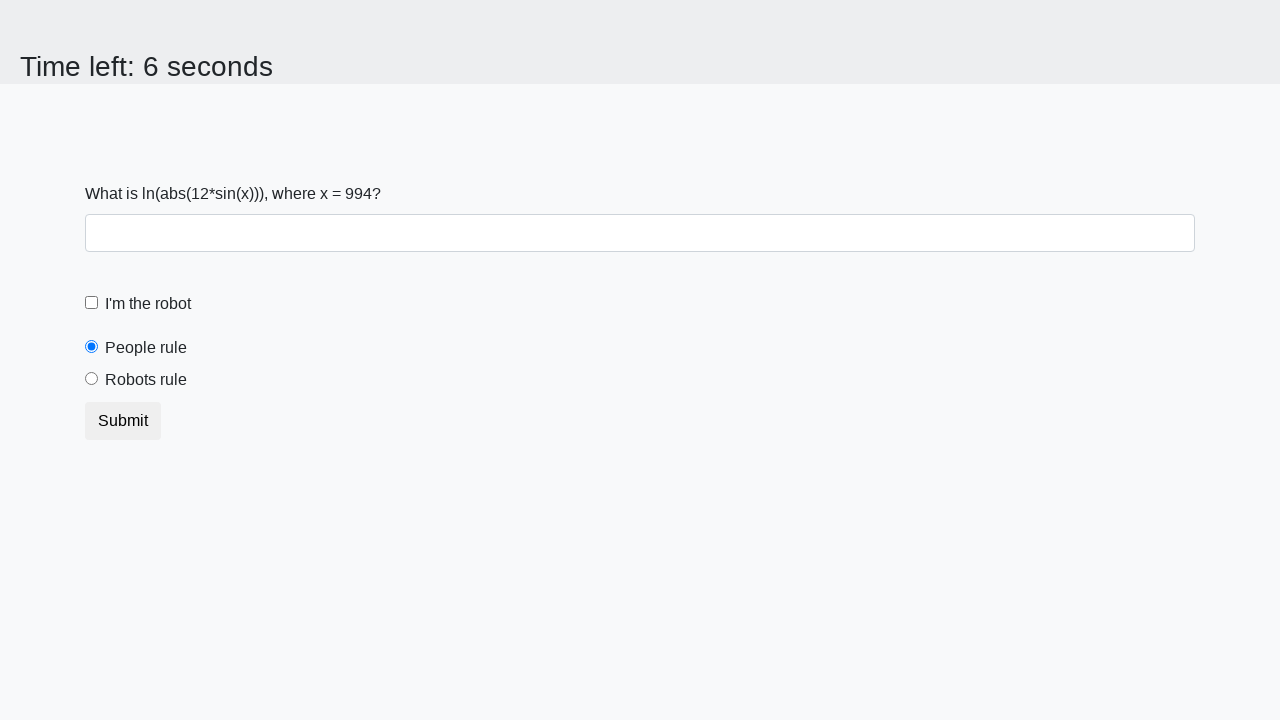

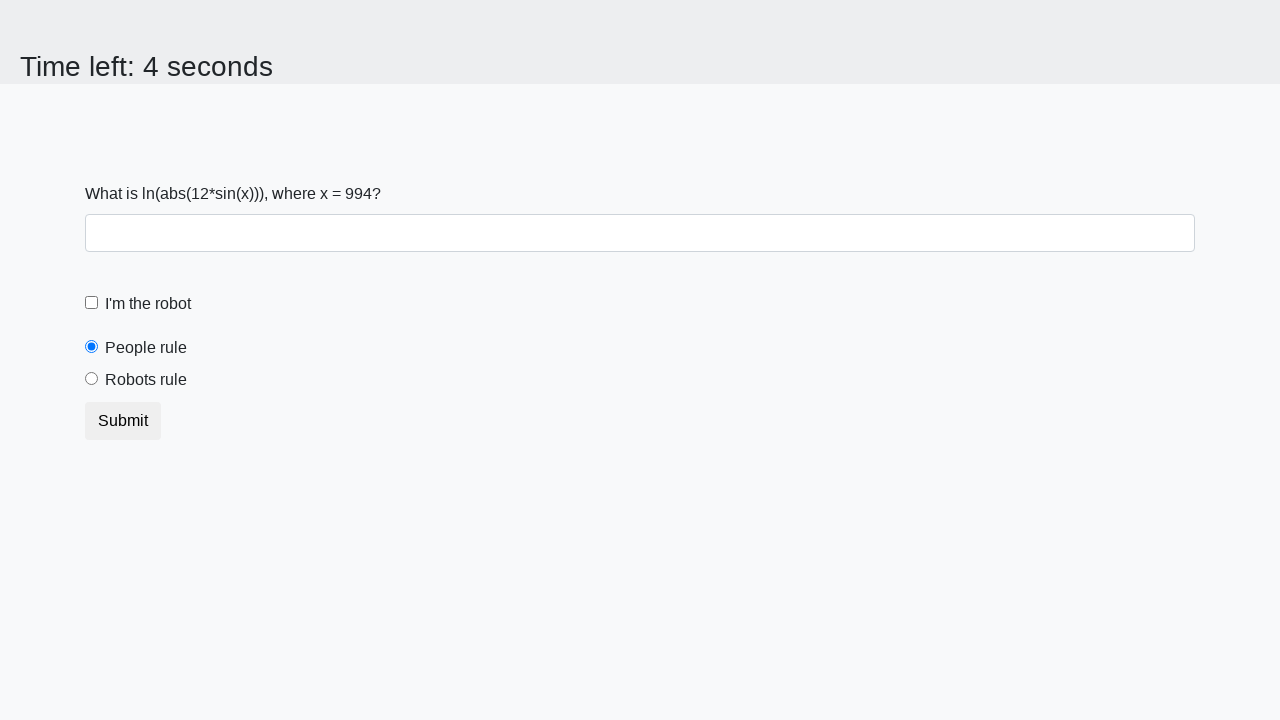